Tests alert handling functionality by clicking a button that triggers a JavaScript alert, then switching to the alert and verifying it appears.

Starting URL: https://omayo.blogspot.com/

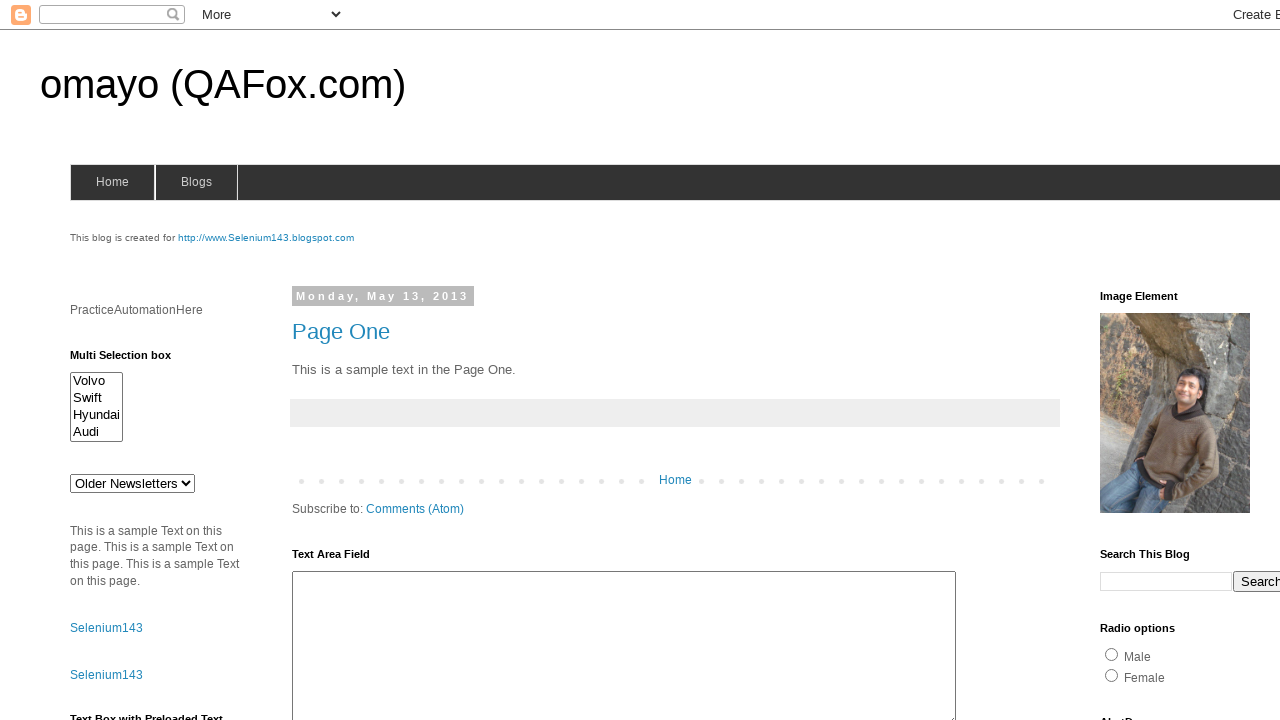

Clicked alert button to trigger JavaScript alert at (1154, 361) on #alert1
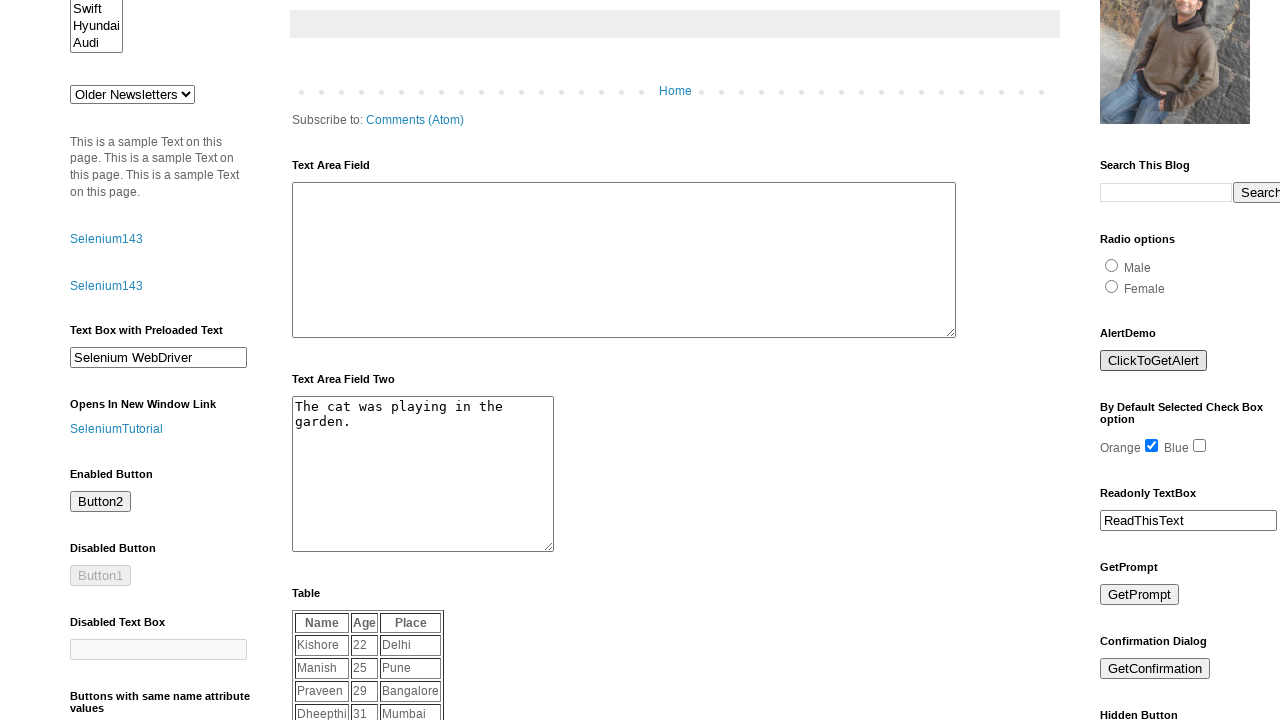

Set up dialog handler to accept alerts
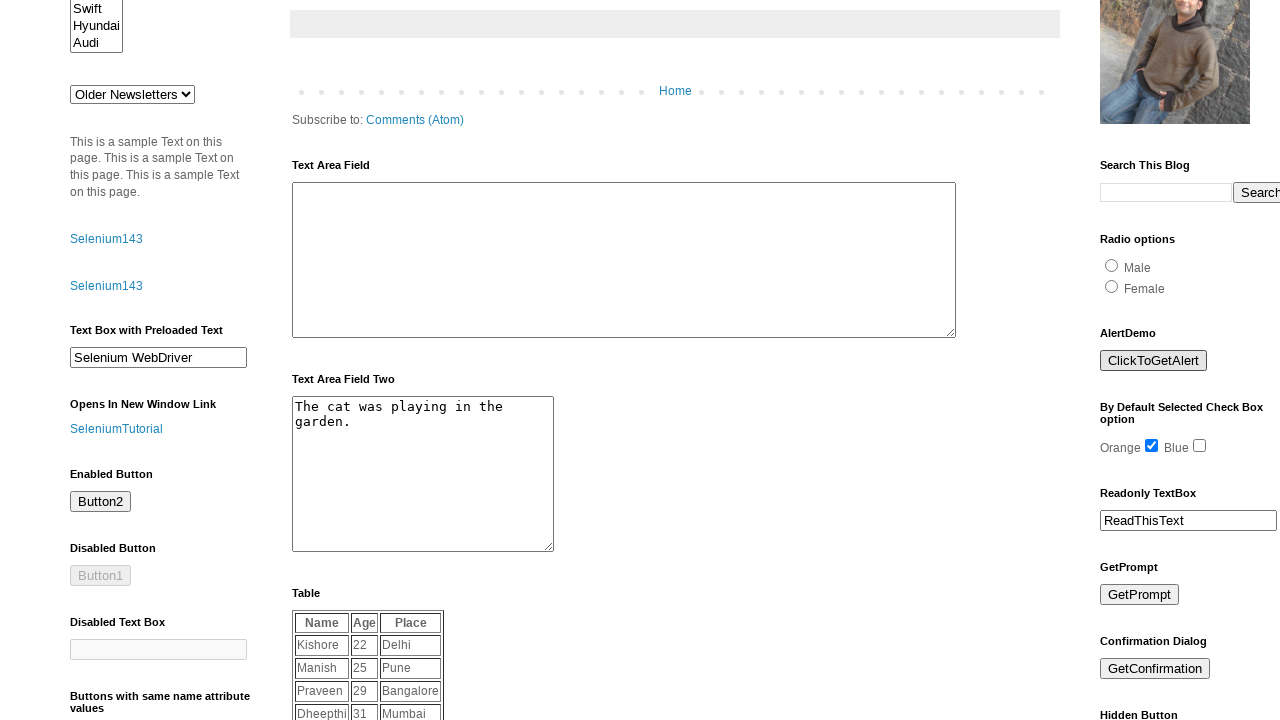

Configured dialog handler to print and accept alert messages
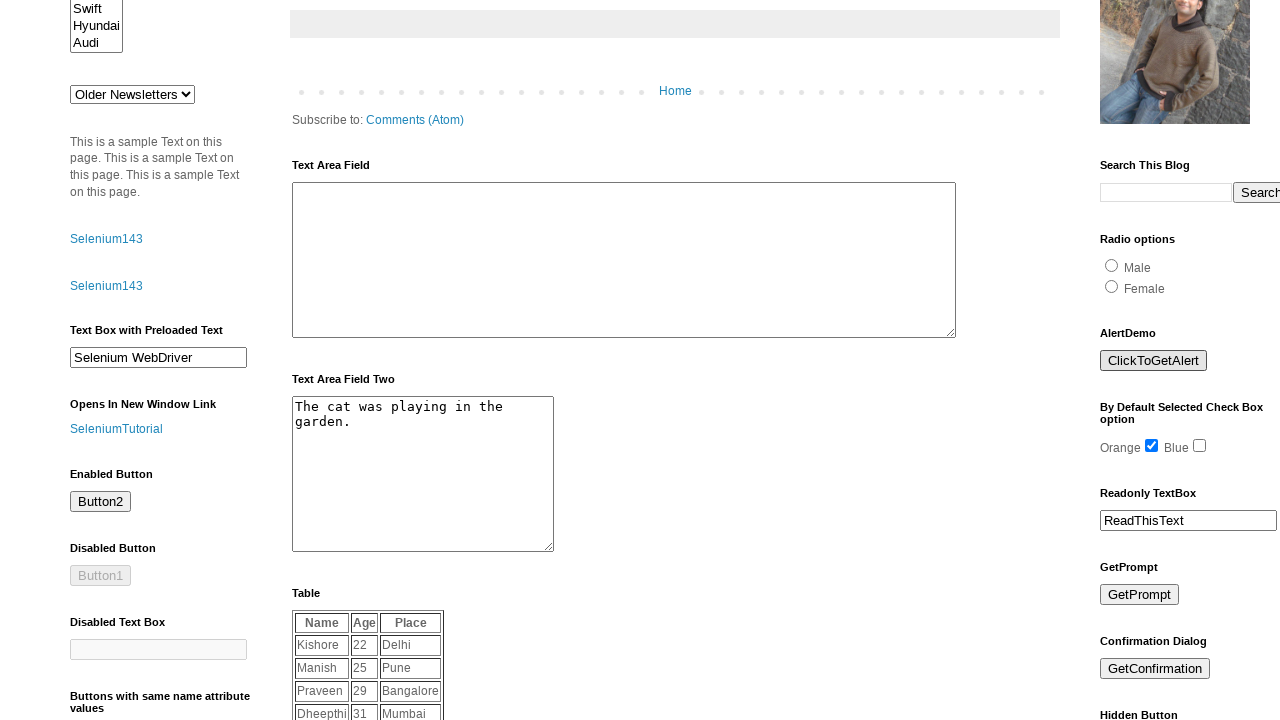

Clicked alert button again to demonstrate alert handling at (1154, 361) on #alert1
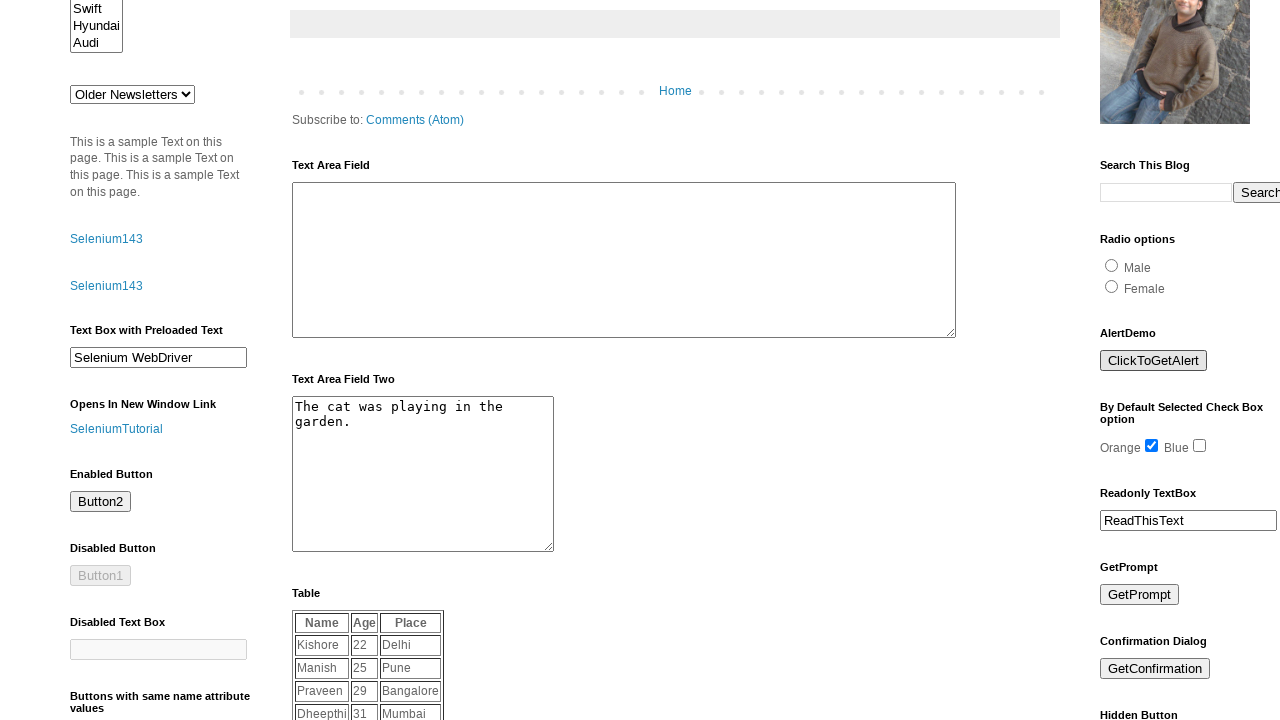

Waited for alert to be processed
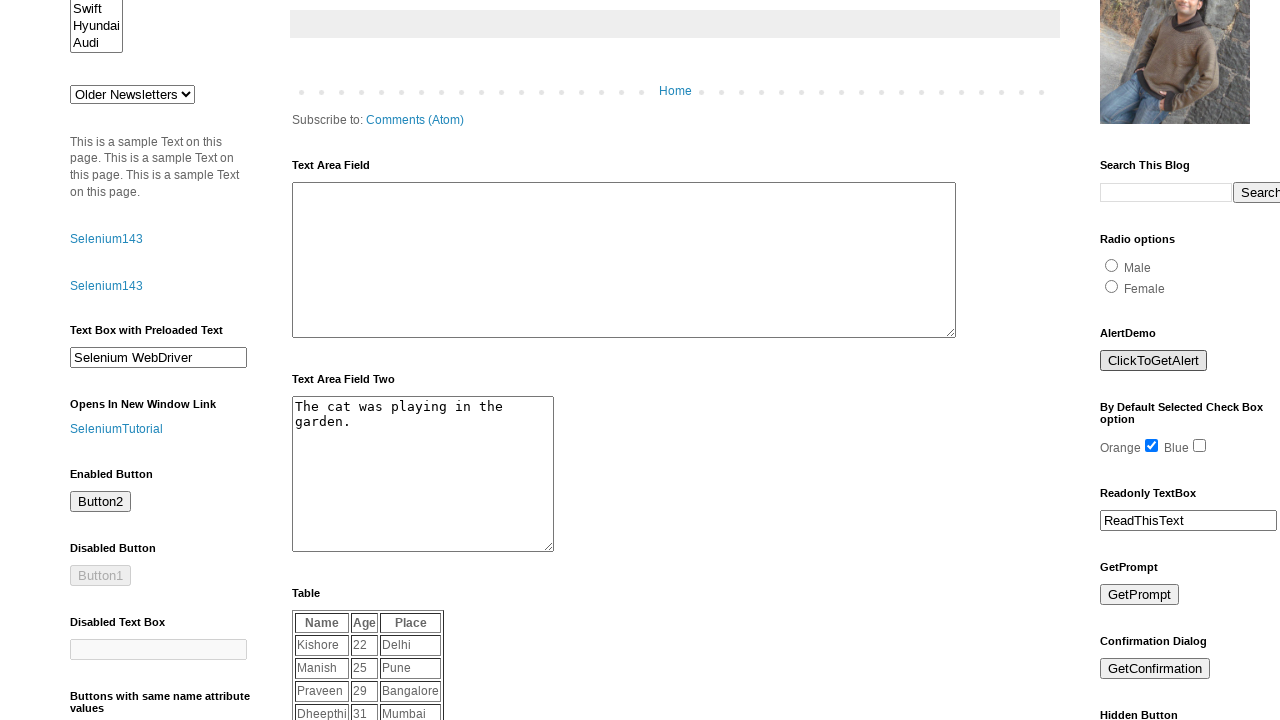

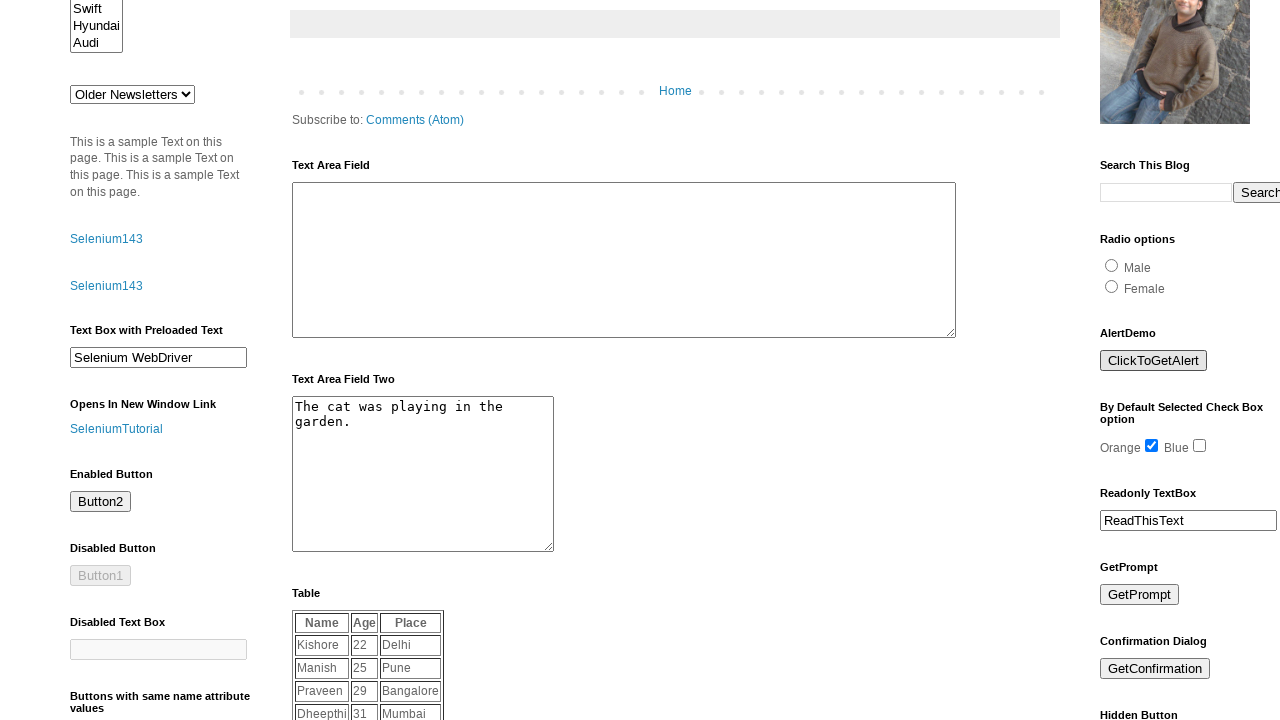